Tests the search functionality on an e-commerce site by searching for a product and verifying search results are displayed

Starting URL: https://ecommerce-playground.lambdatest.io/

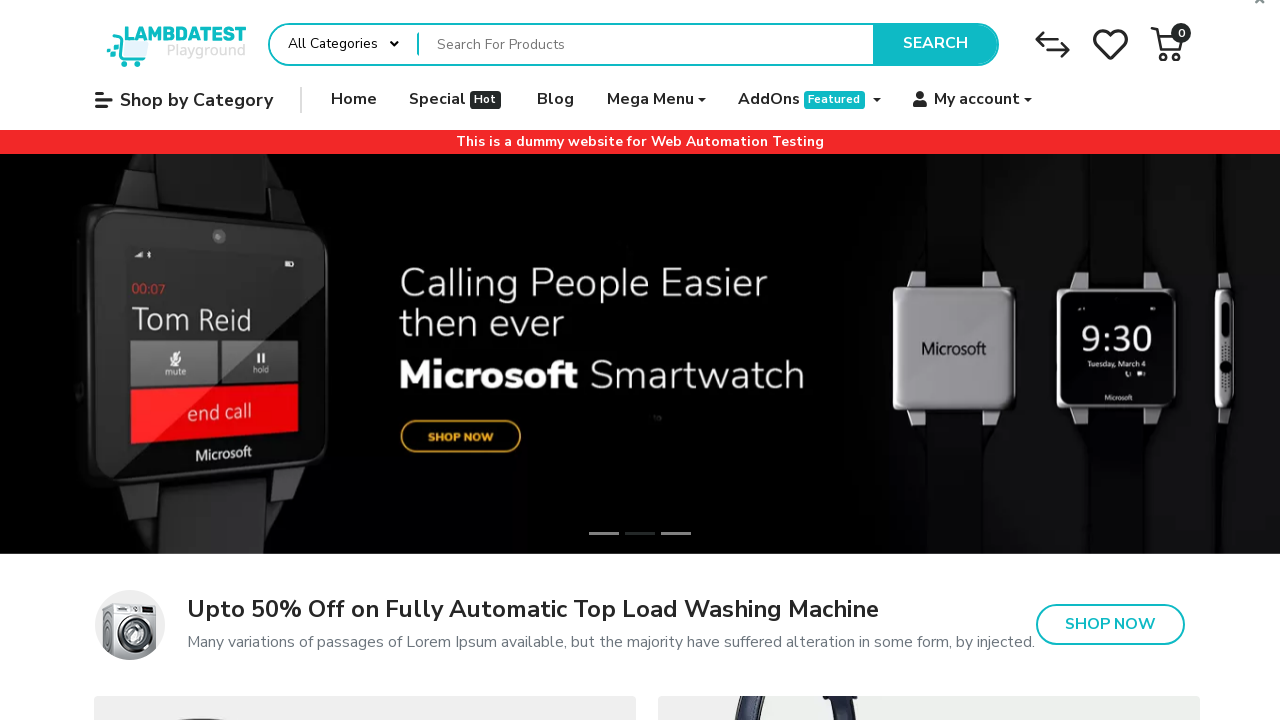

Filled search field with 'iMac' on input[name="search"]
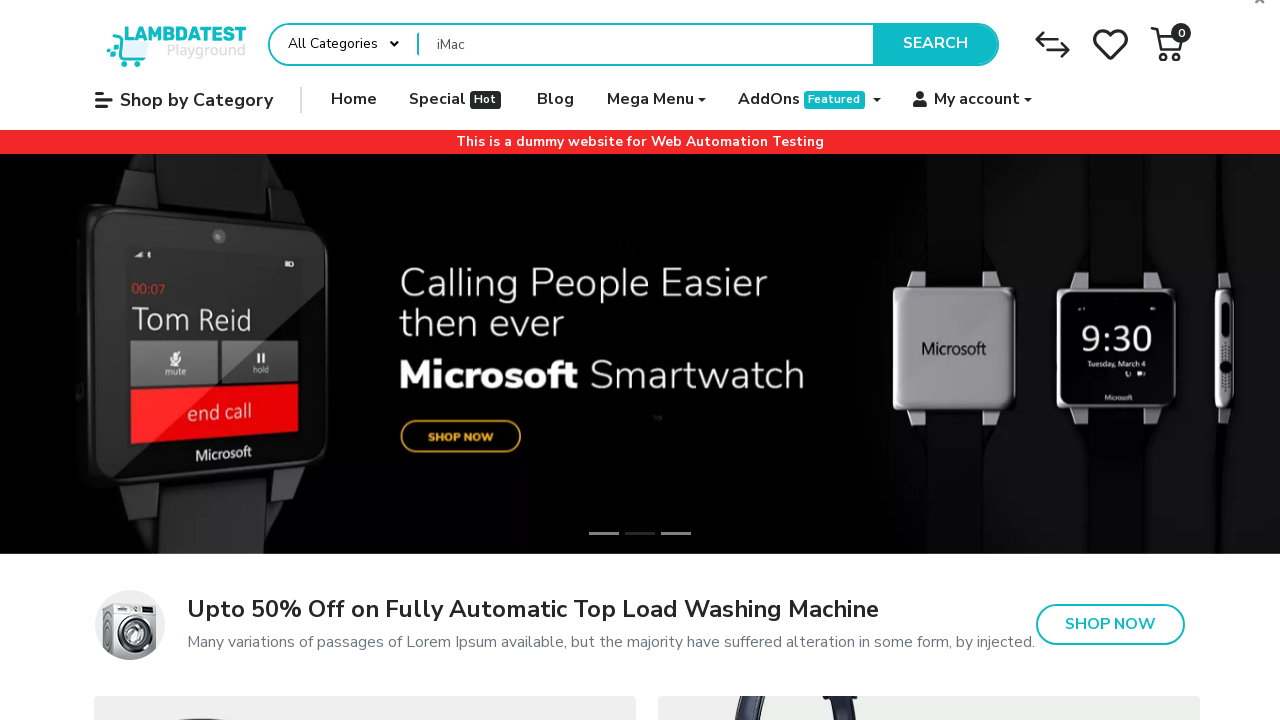

Clicked search button to submit search query at (935, 44) on button[type="submit"]
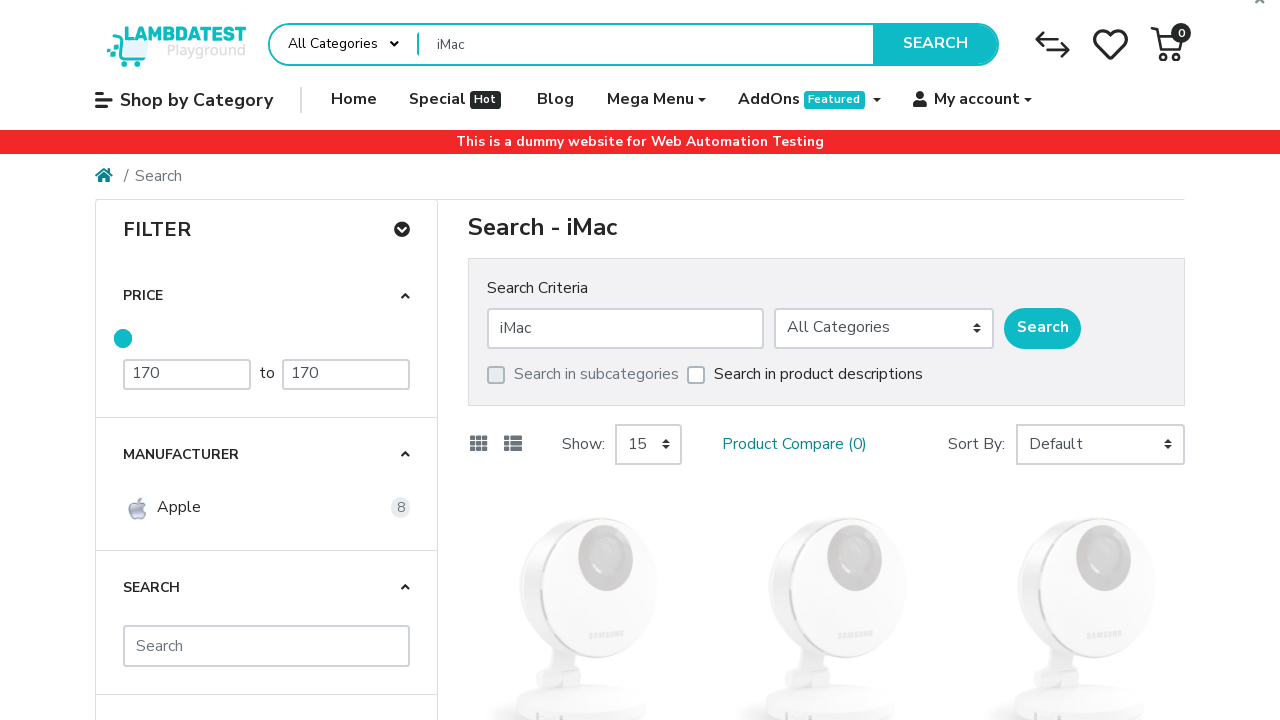

Product search results loaded and displayed
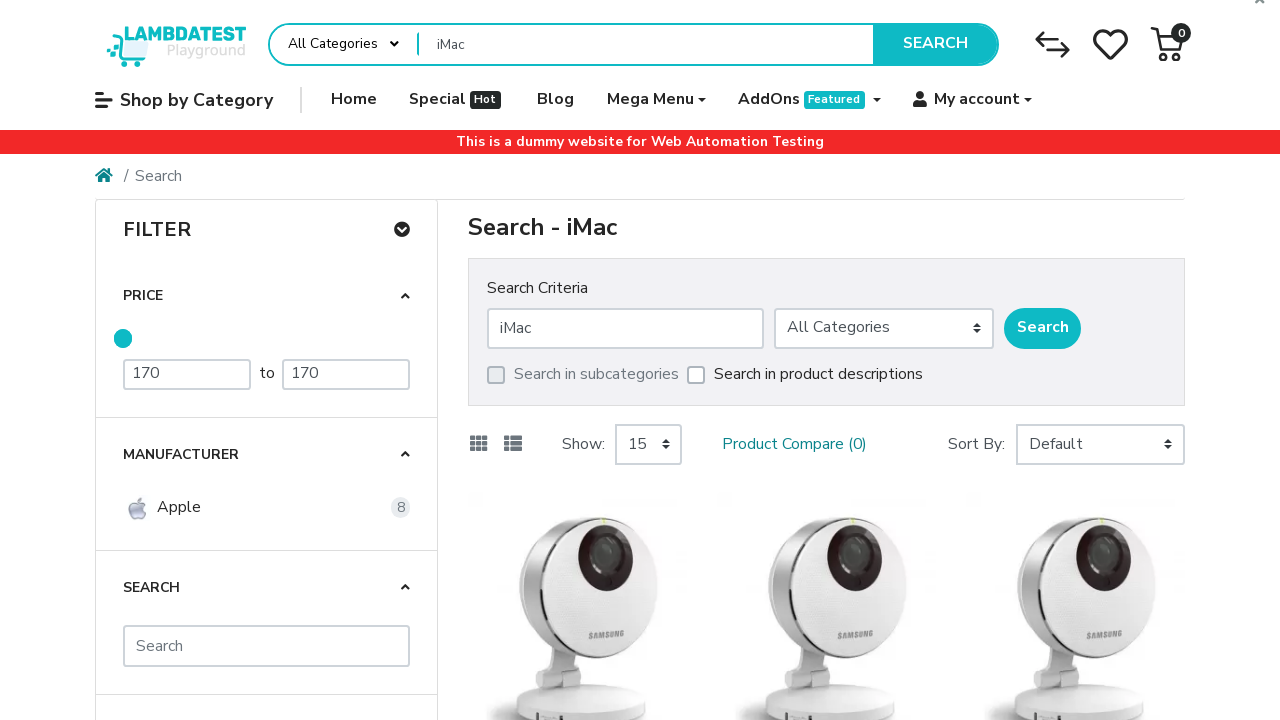

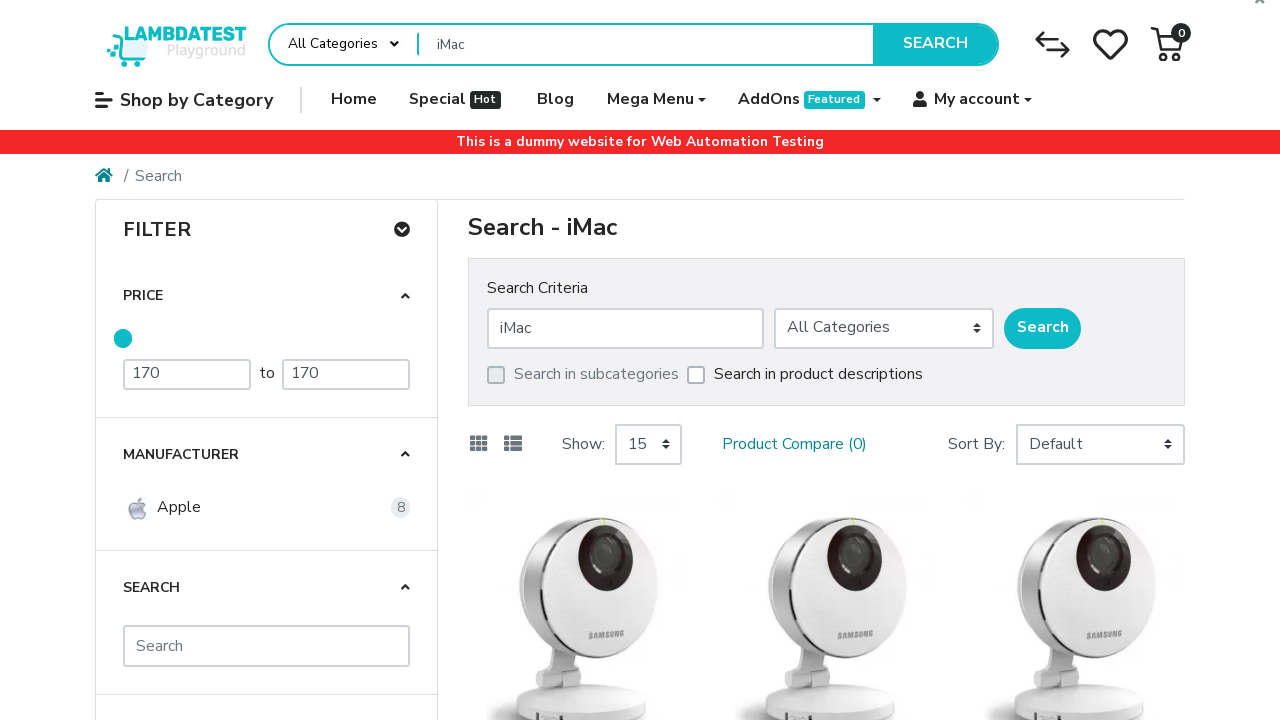